Tests a practice form by filling in name and email fields using mouse actions to move to elements before typing

Starting URL: https://testautomationpractice.blogspot.com/

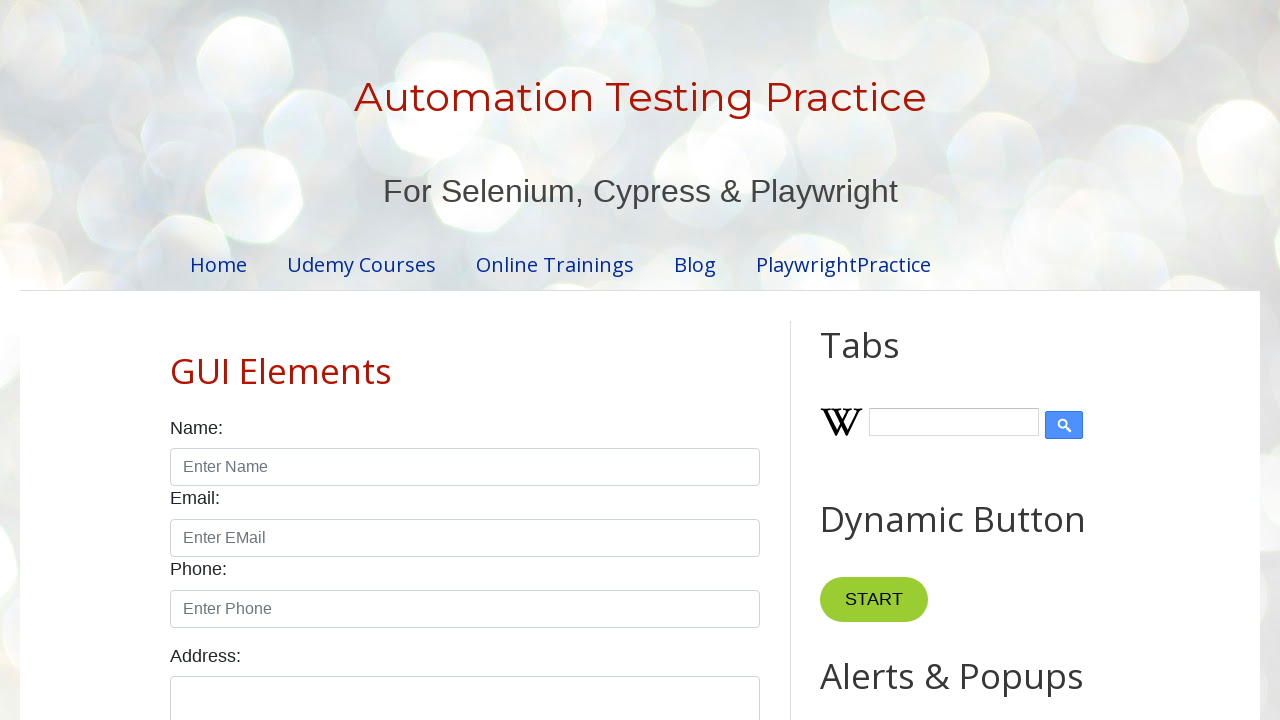

Filled name field with 'swe' on #name
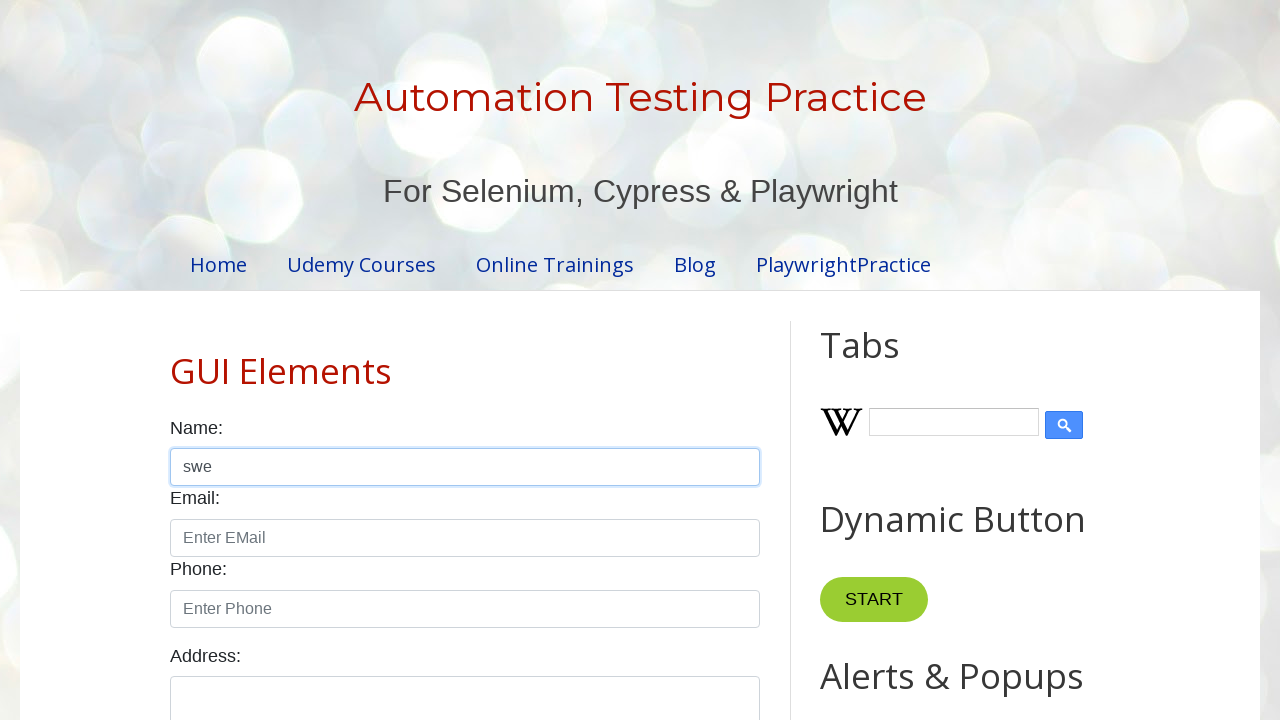

Filled email field with 'swe@gmail.com' on #email
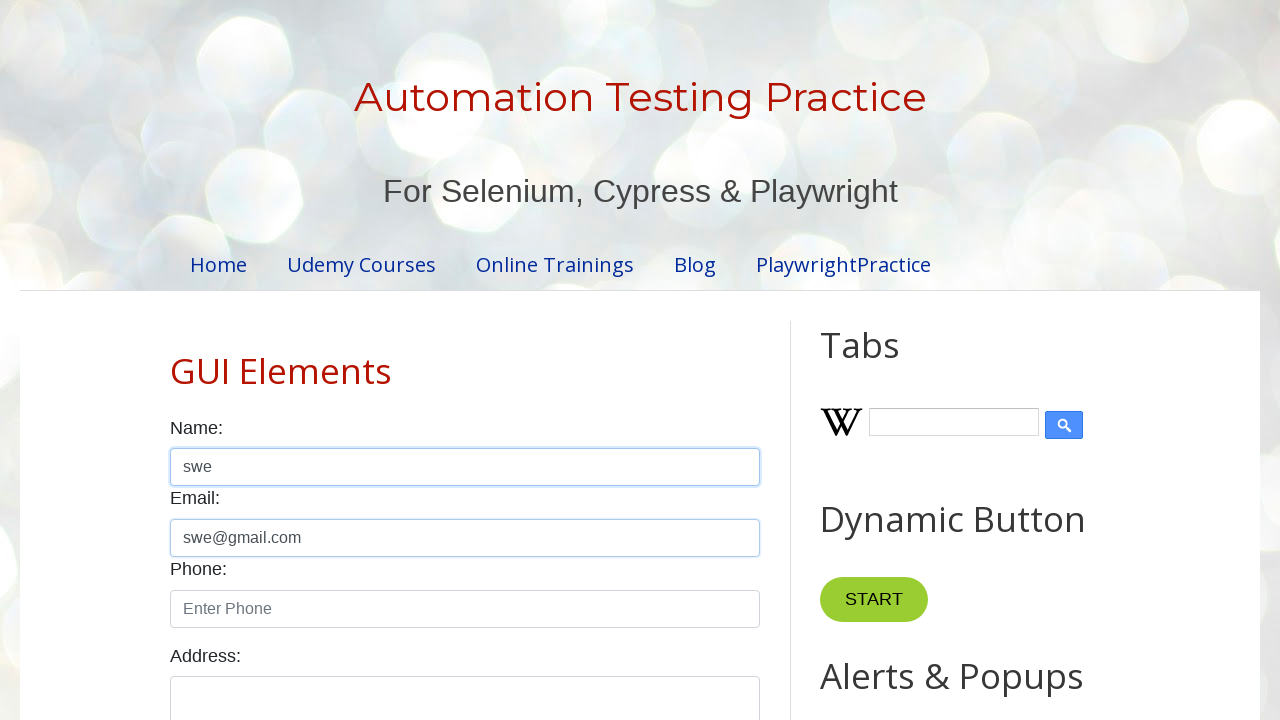

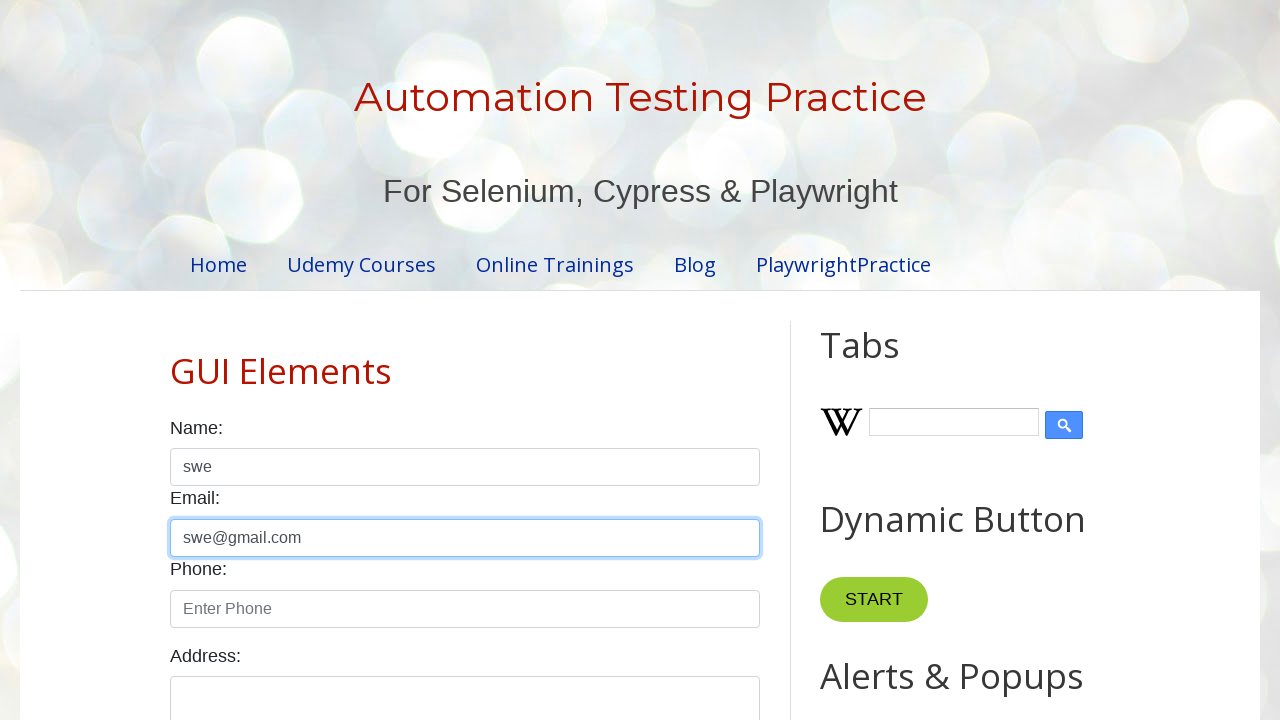